Navigates to the Radio Button page and selects the "Impressive" radio button, verifying the selection message appears

Starting URL: https://demoqa.com/

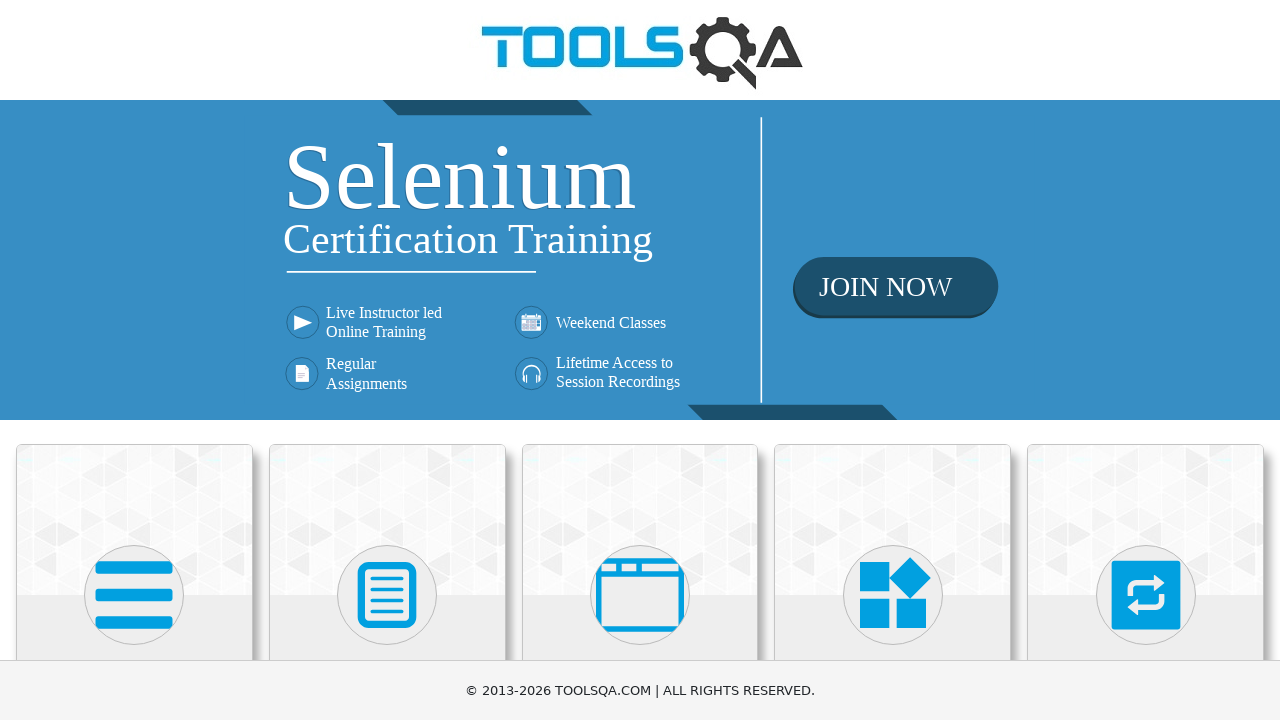

Clicked on Elements card on the main page at (134, 360) on text=Elements
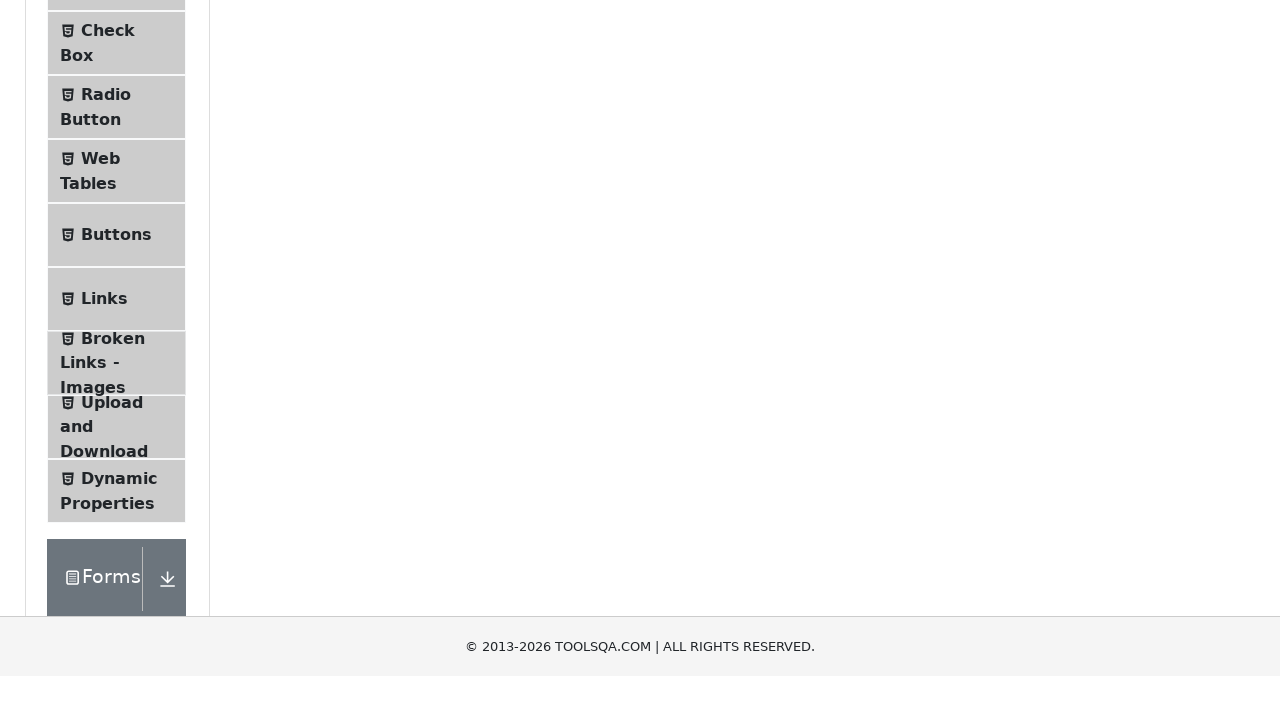

Clicked on Radio Button menu item in the left sidebar at (106, 376) on text=Radio Button
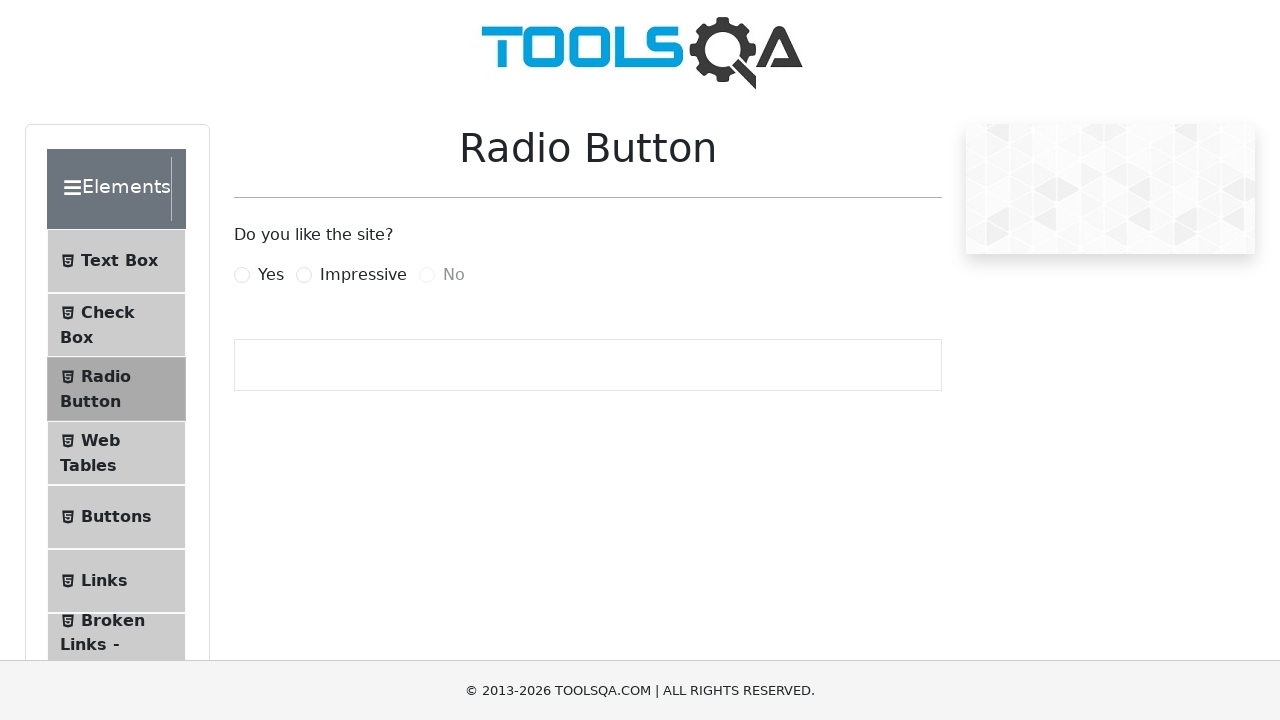

Clicked the Impressive radio button at (363, 275) on label[for='impressiveRadio']
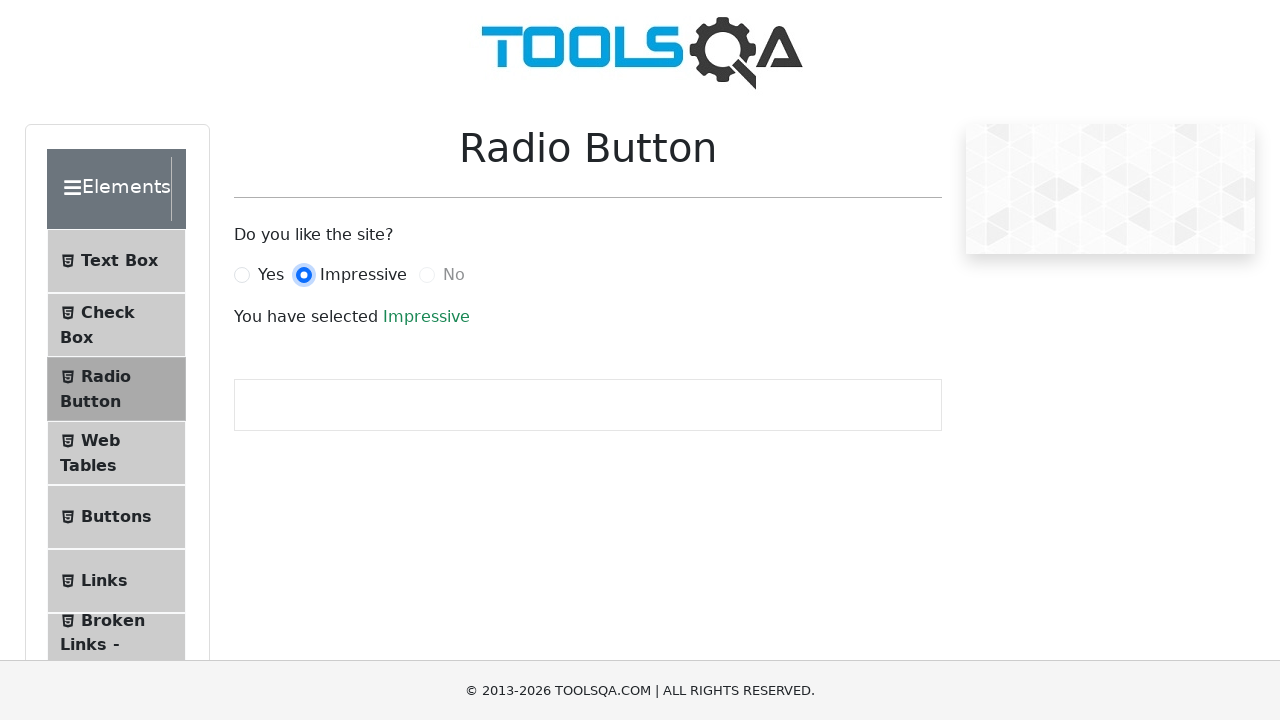

Verified the success message shows 'Impressive'
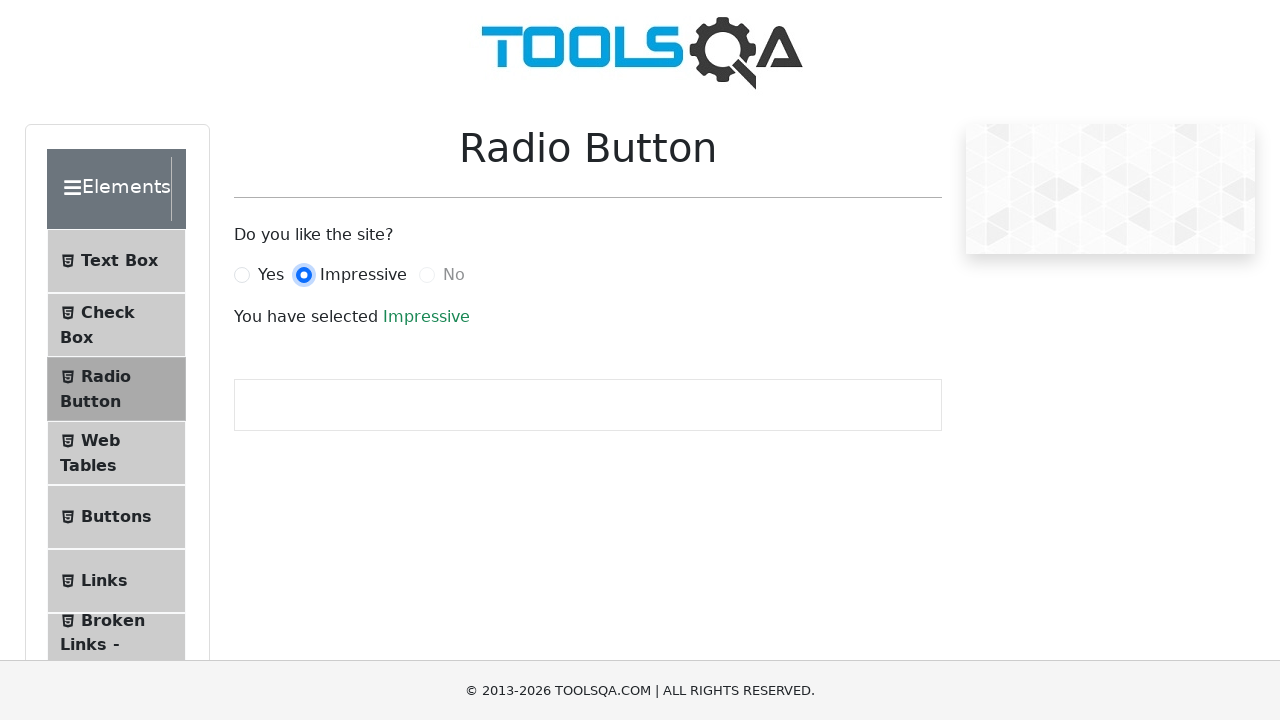

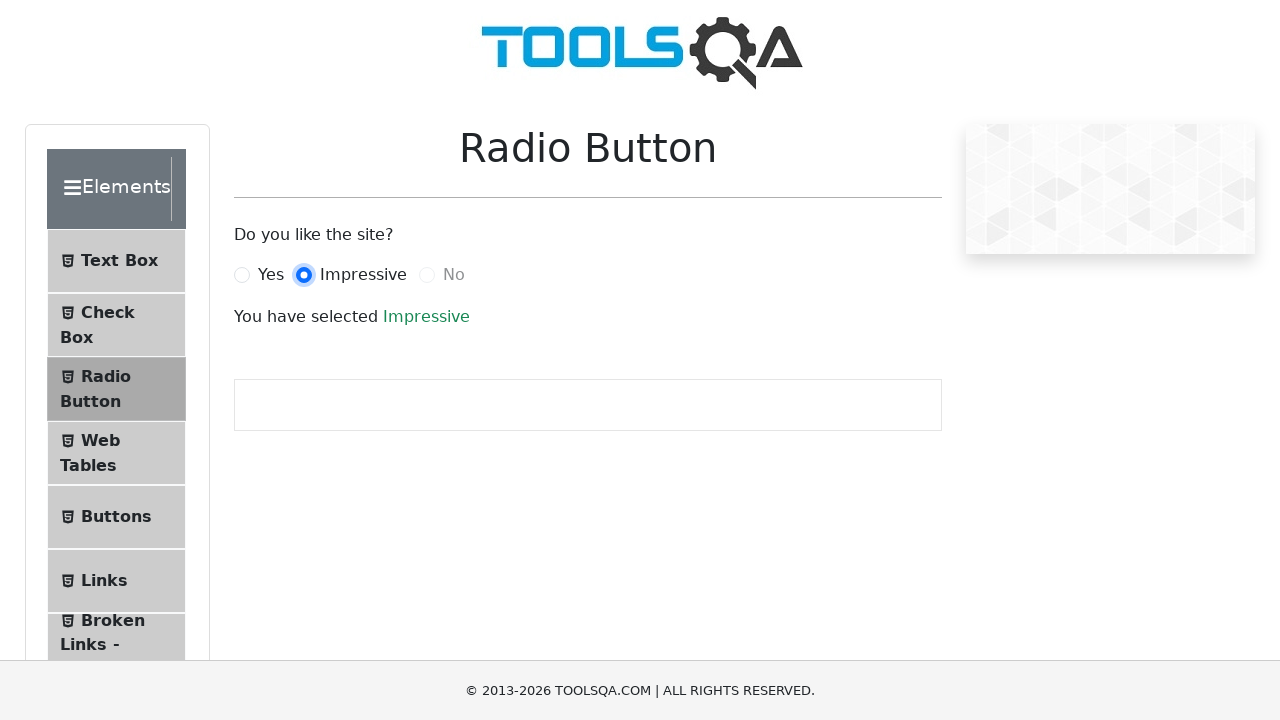